Tests a form submission by retrieving an attribute value, calculating a result, filling an input field, selecting checkbox and radio button, then submitting

Starting URL: http://suninjuly.github.io/get_attribute.html

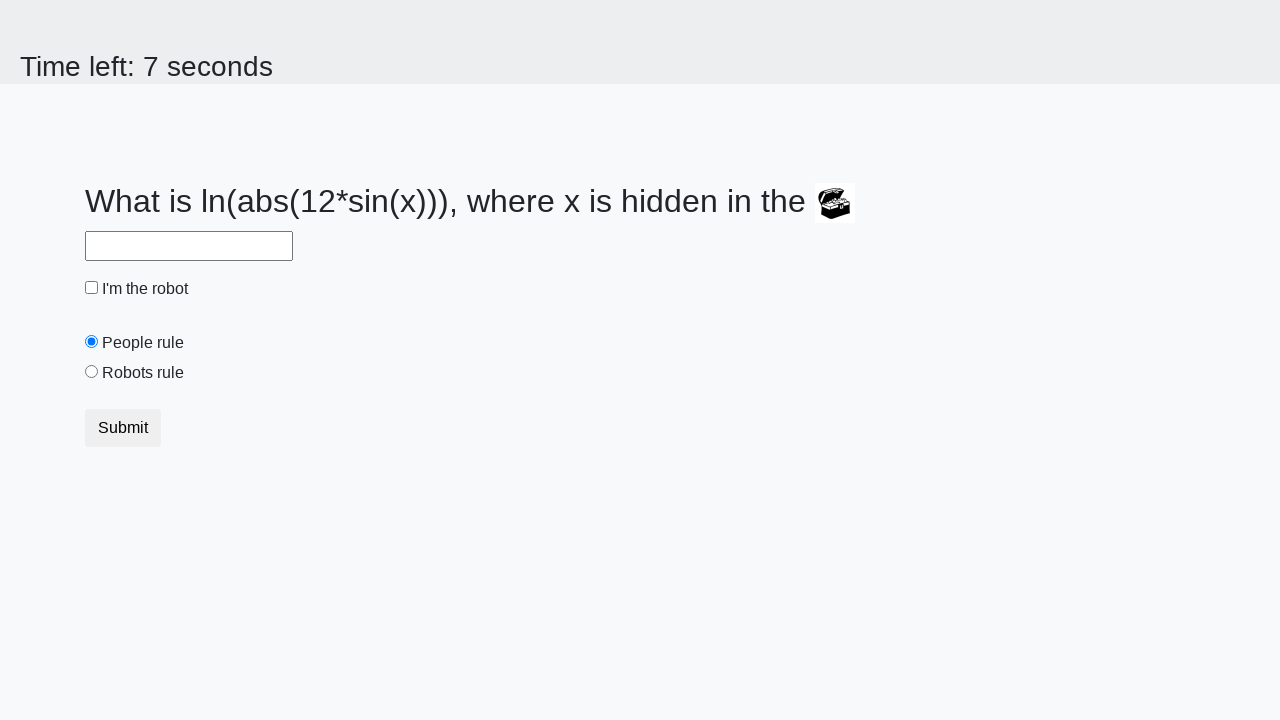

Located treasure element
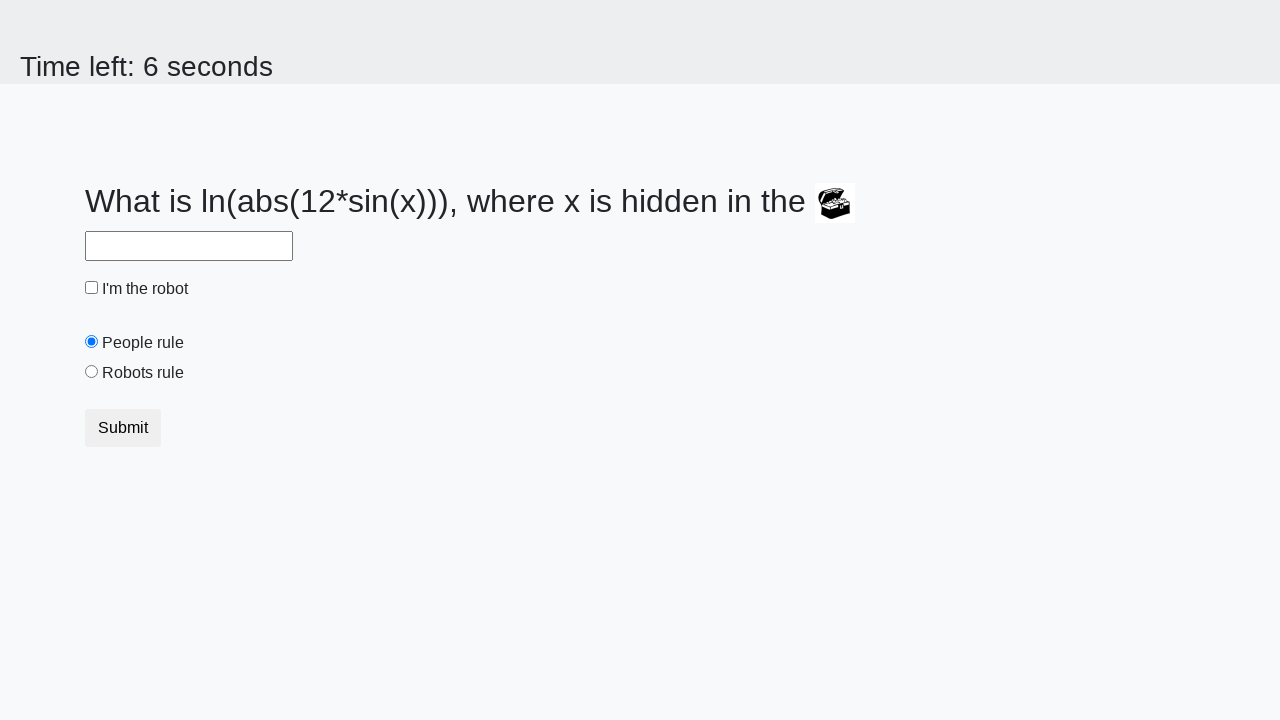

Retrieved valuex attribute: 330
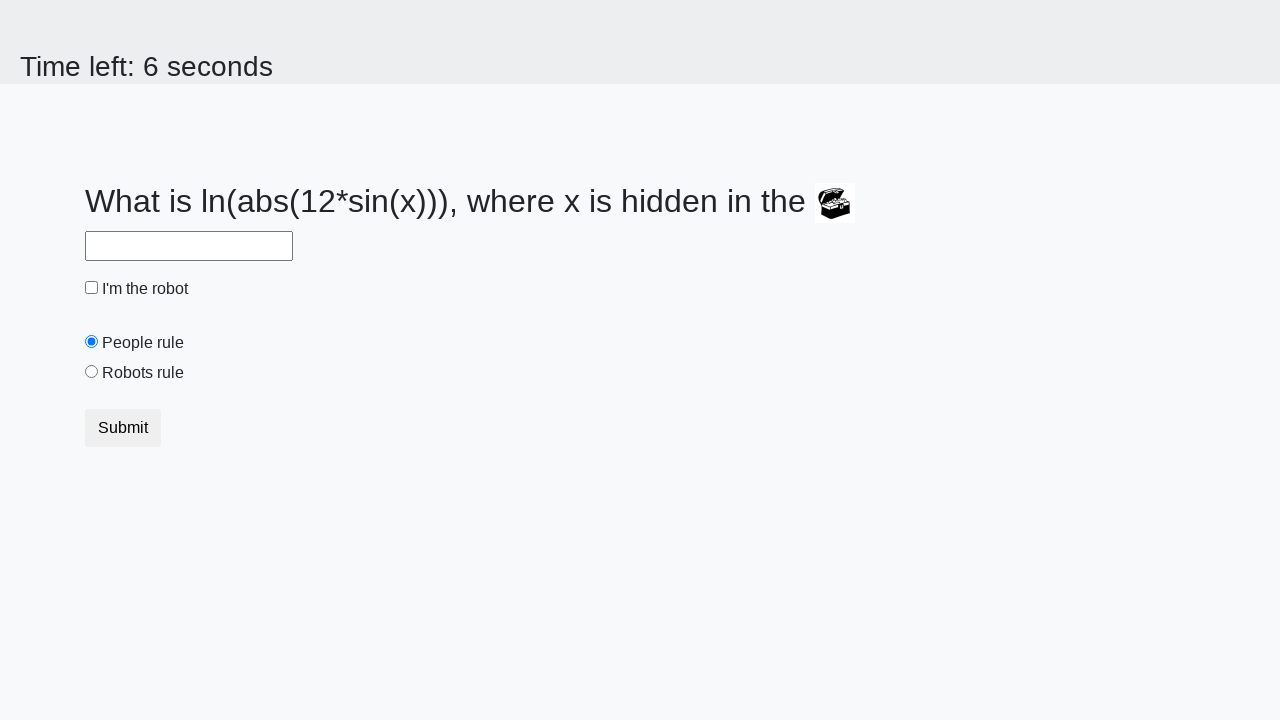

Calculated result using formula: 0.46284025245710736
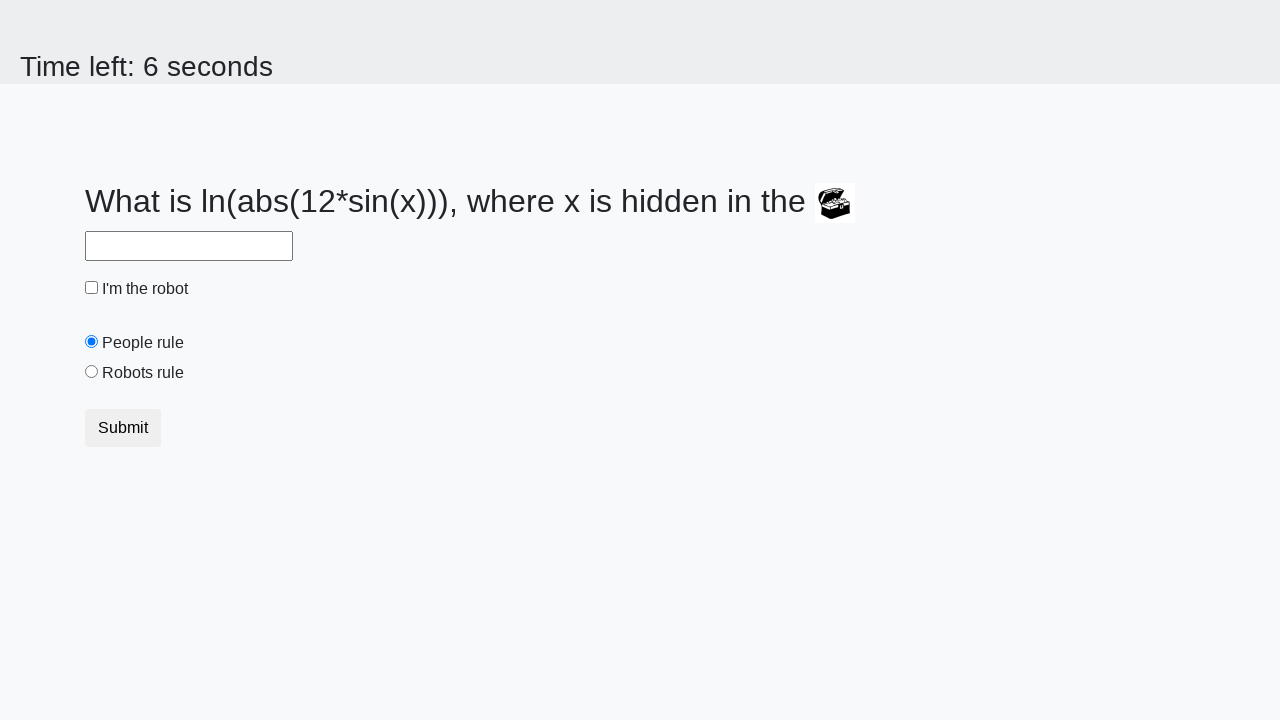

Filled answer input with calculated value: 0.46284025245710736 on #answer
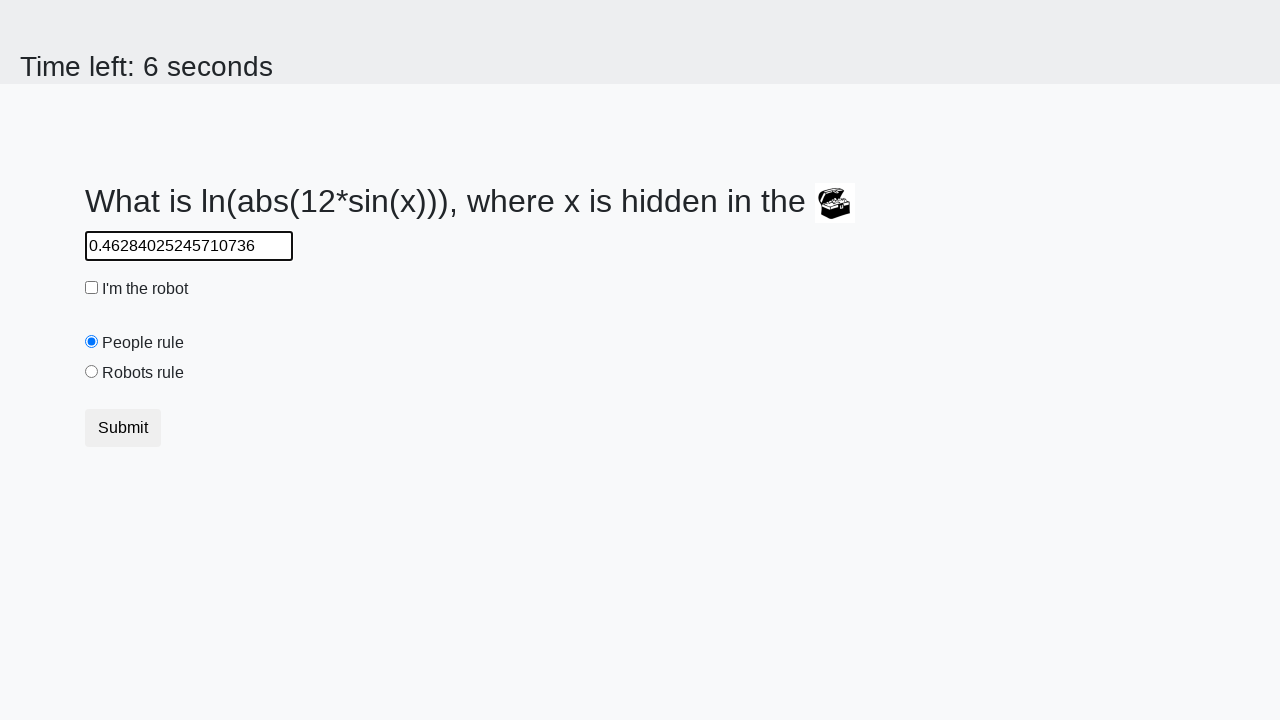

Clicked robot checkbox at (92, 288) on #robotCheckbox
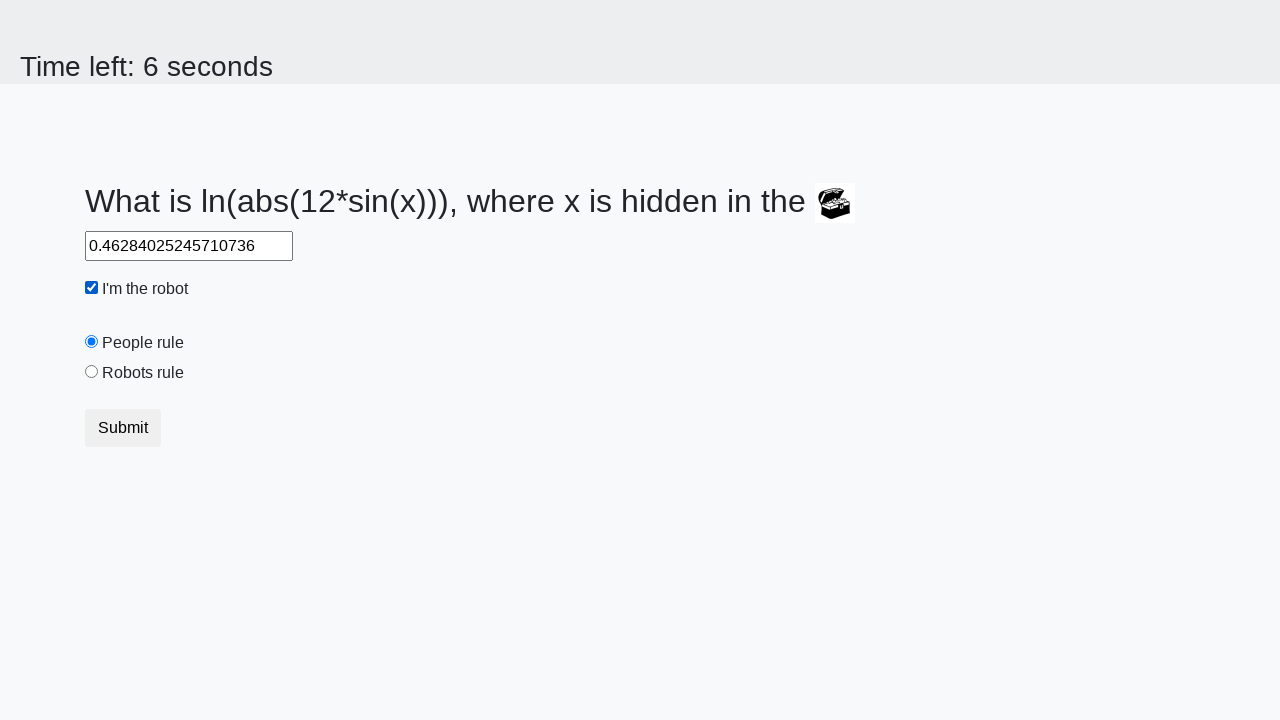

Clicked robots rule radio button at (92, 372) on #robotsRule
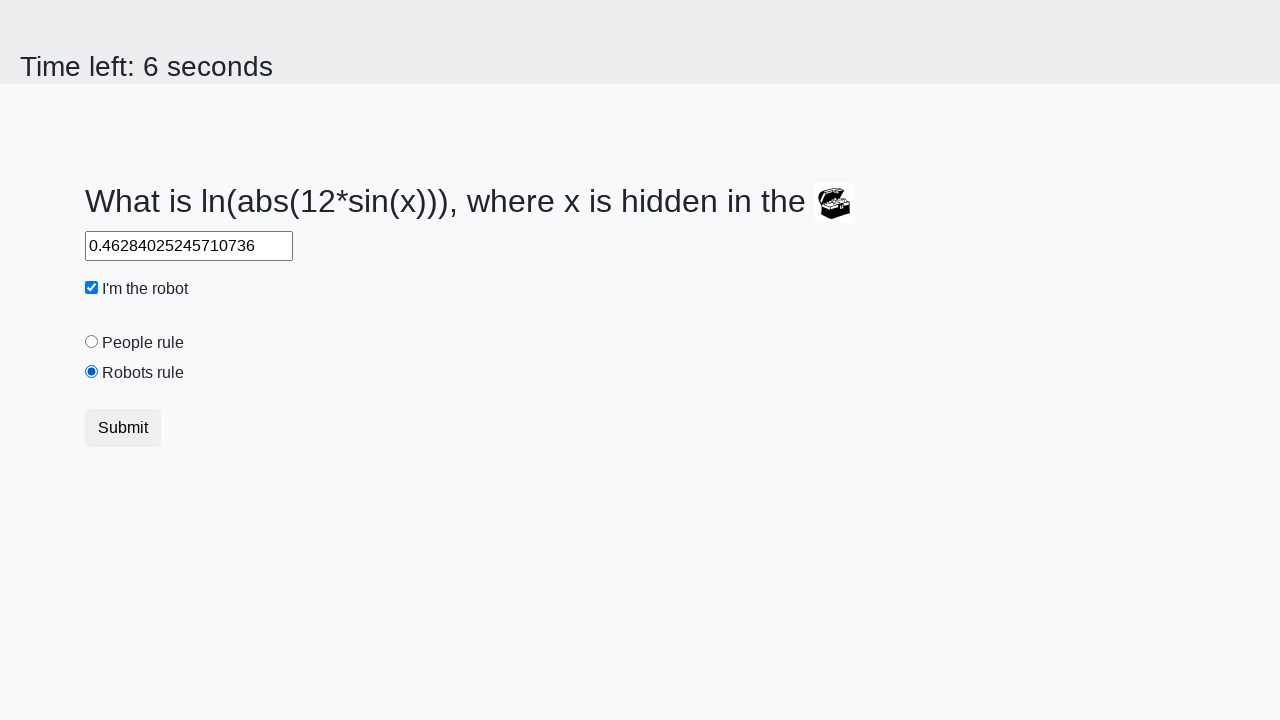

Clicked submit button to complete form at (123, 428) on .btn
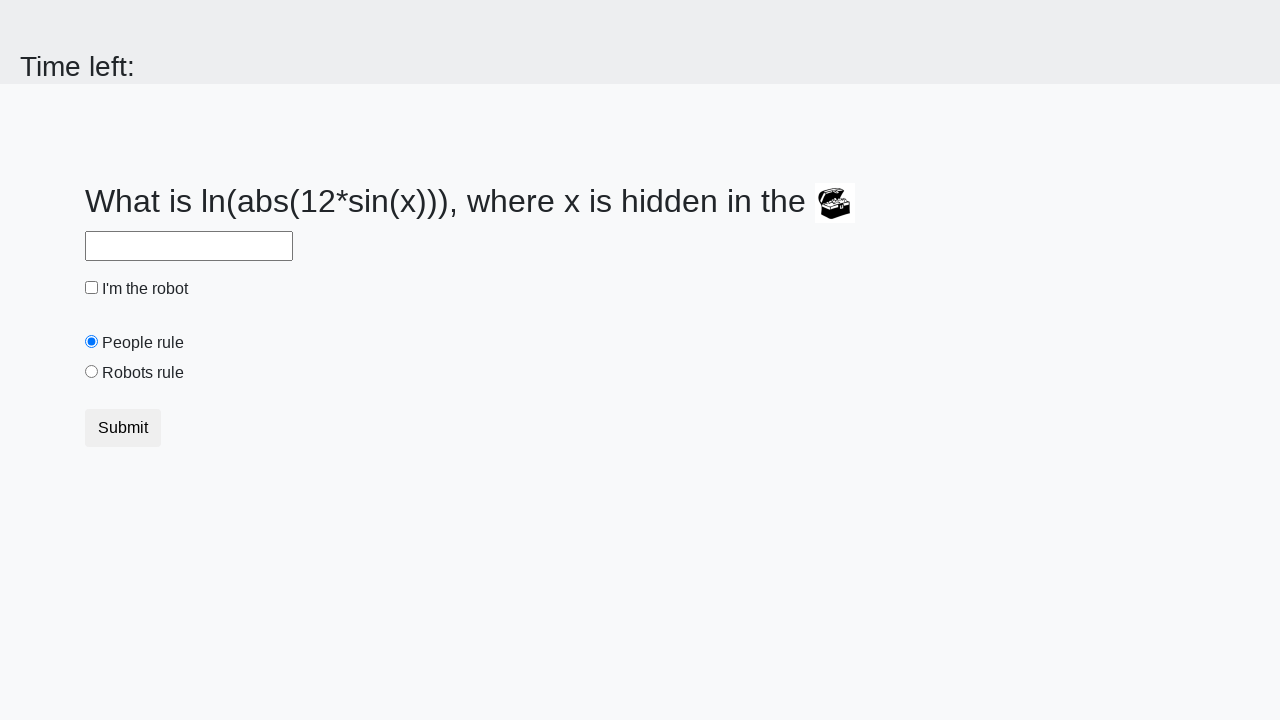

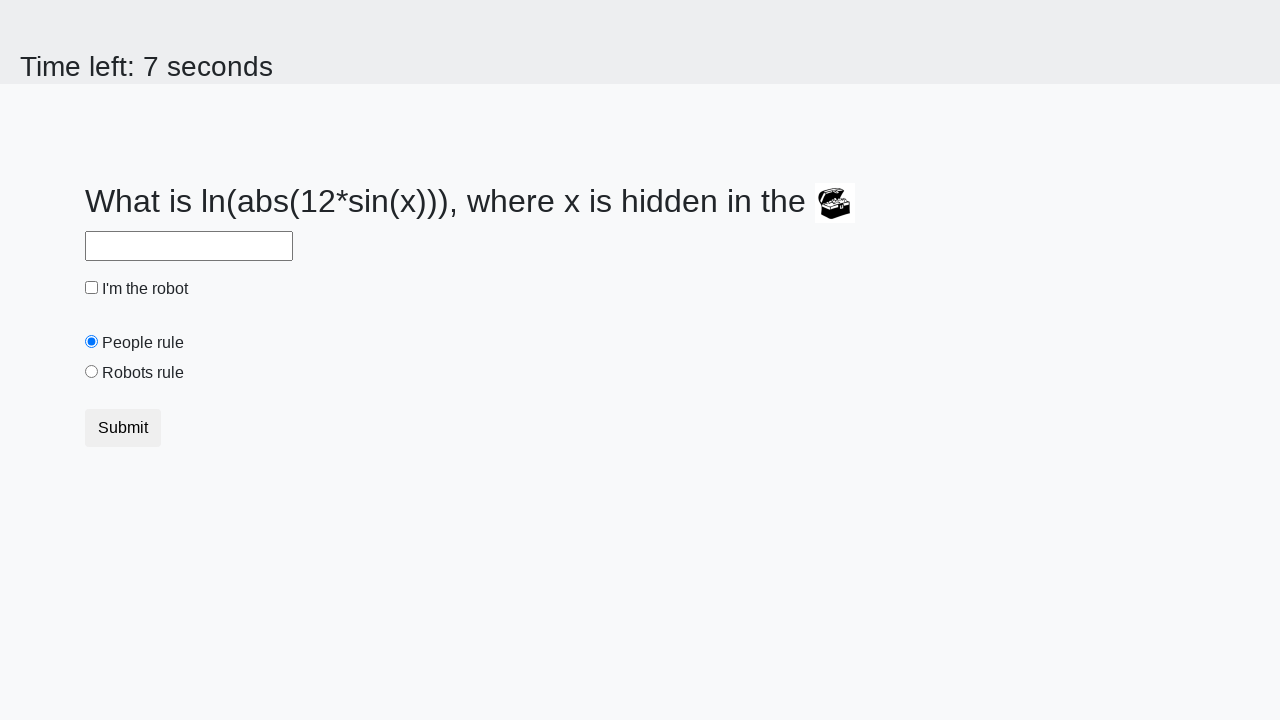